Tests a registration form with explicit waits by clicking start test button, filling login and password fields, agreeing to terms, and submitting the registration

Starting URL: https://victoretc.github.io/selenium_waits/

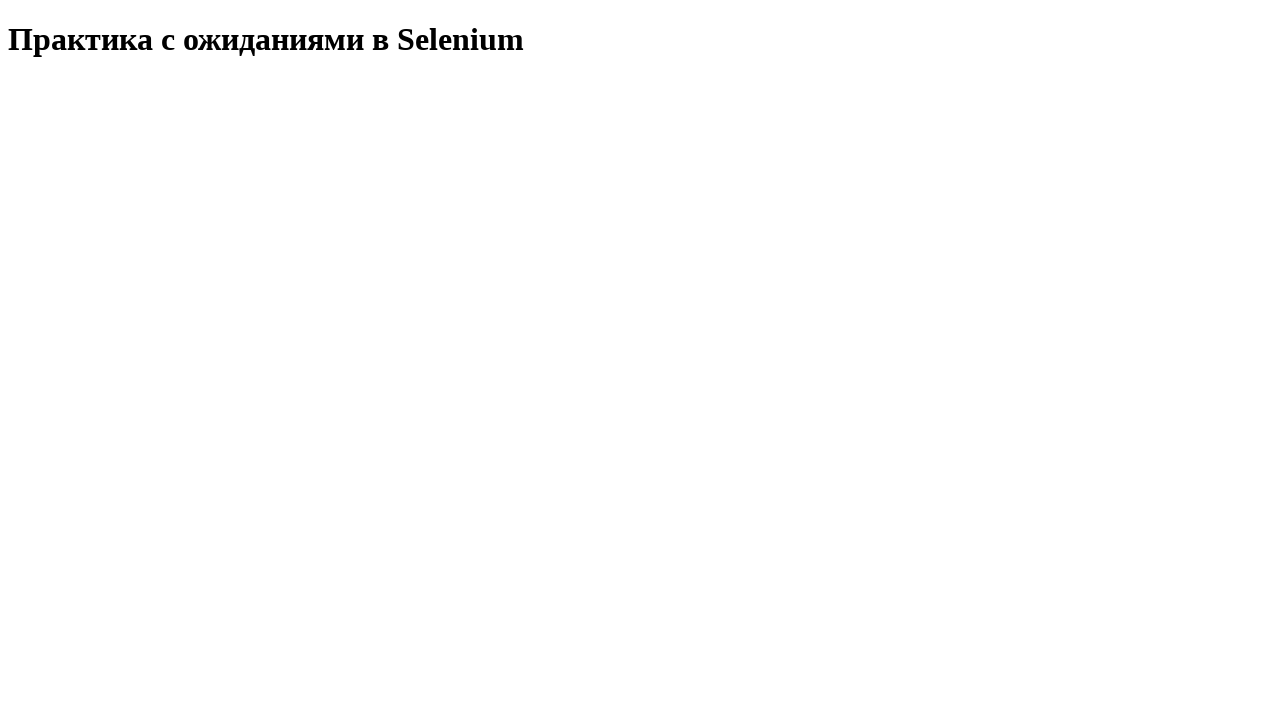

Waited for 'Start Testing' button to be visible
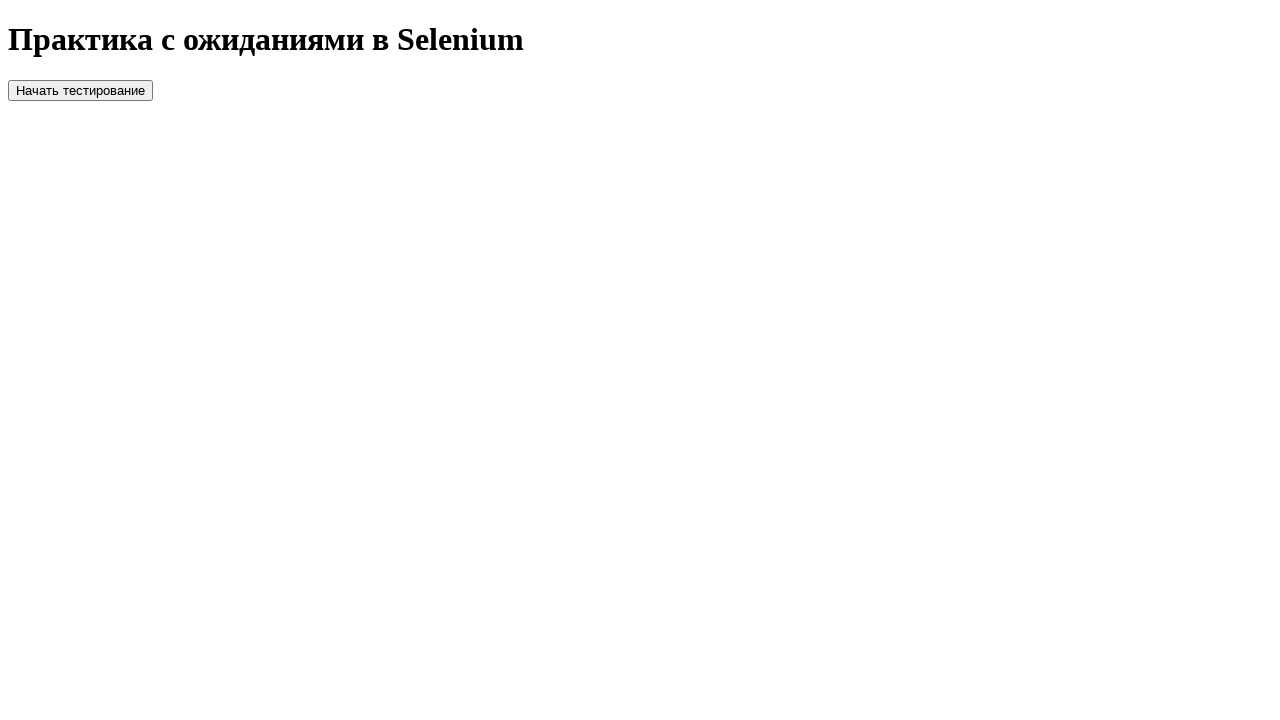

Clicked 'Start Testing' button at (80, 90) on button#startTest
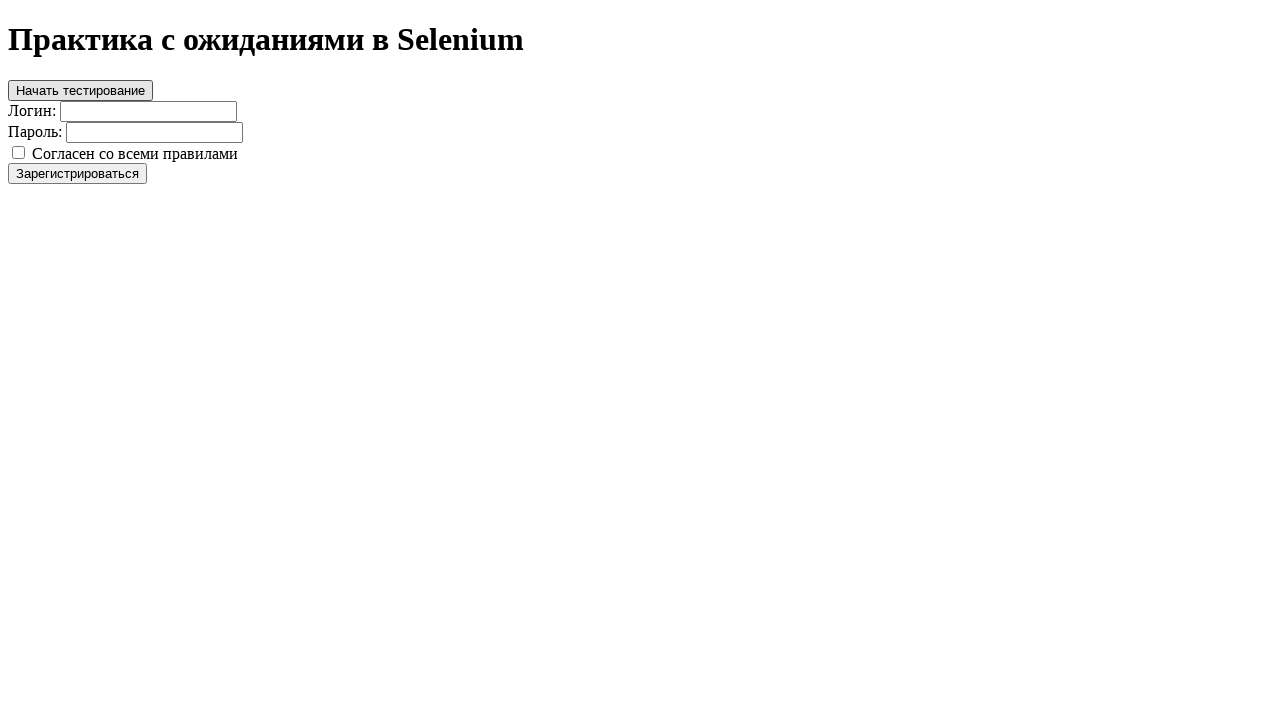

Waited for login field to be visible
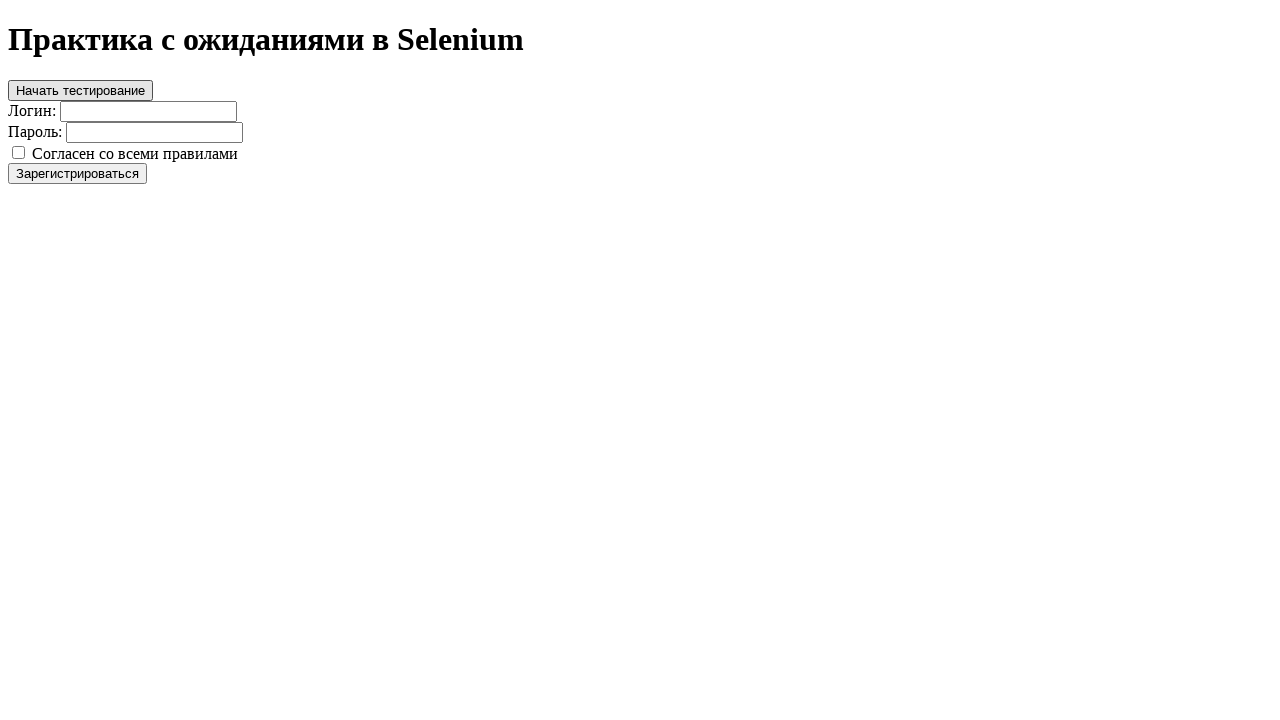

Filled login field with 'User' on input#login
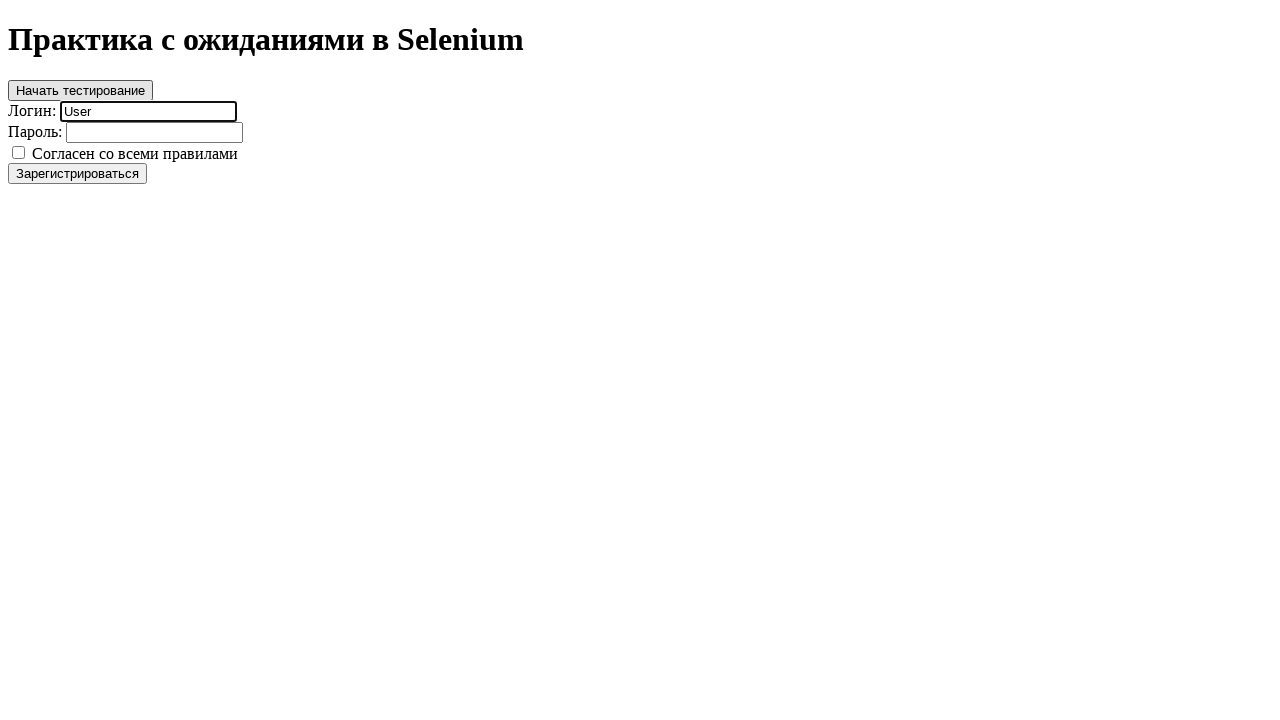

Waited for password field to be visible
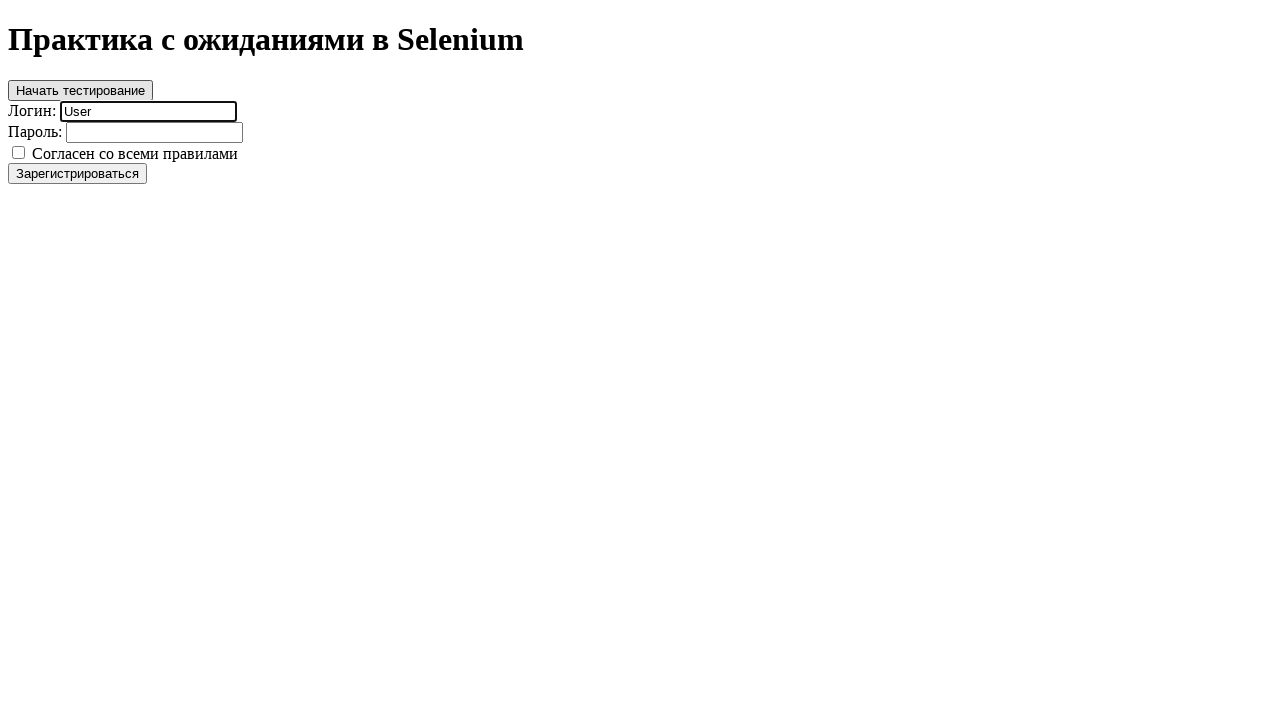

Filled password field with 'Password' on input#password
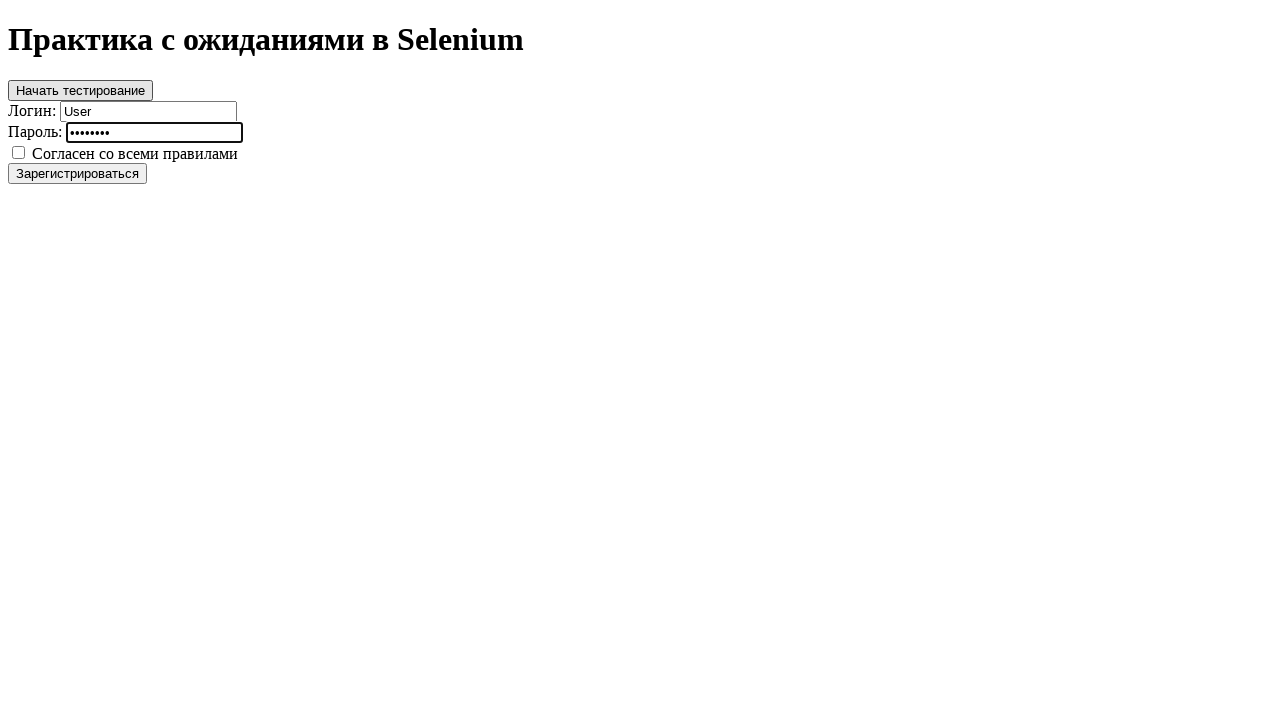

Waited for agreement checkbox to be visible
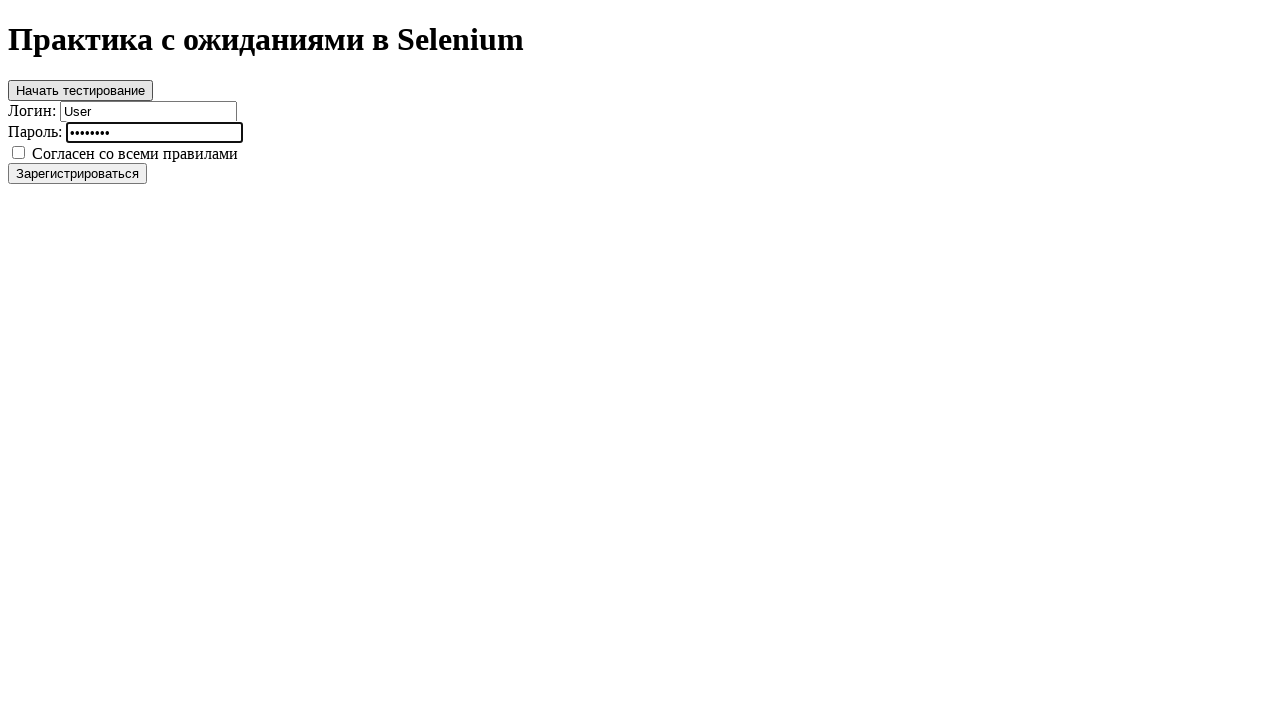

Clicked agreement checkbox at (18, 152) on input#agree
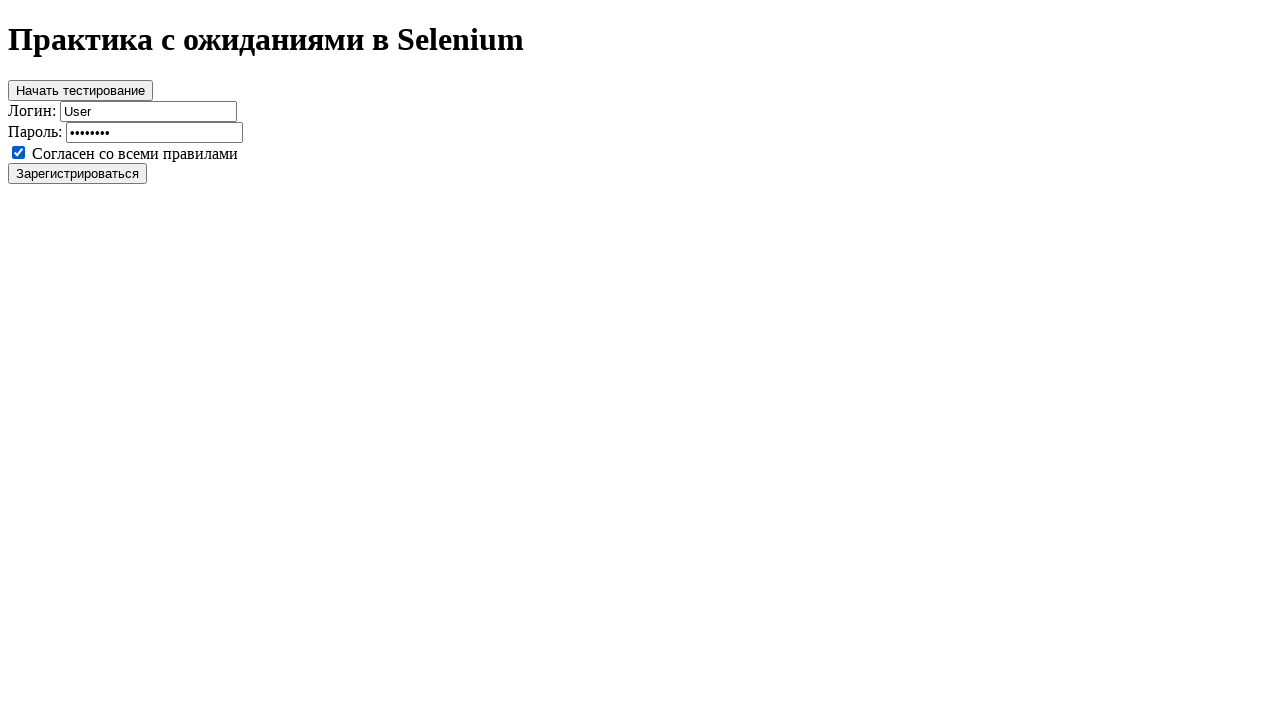

Waited for register button to be visible
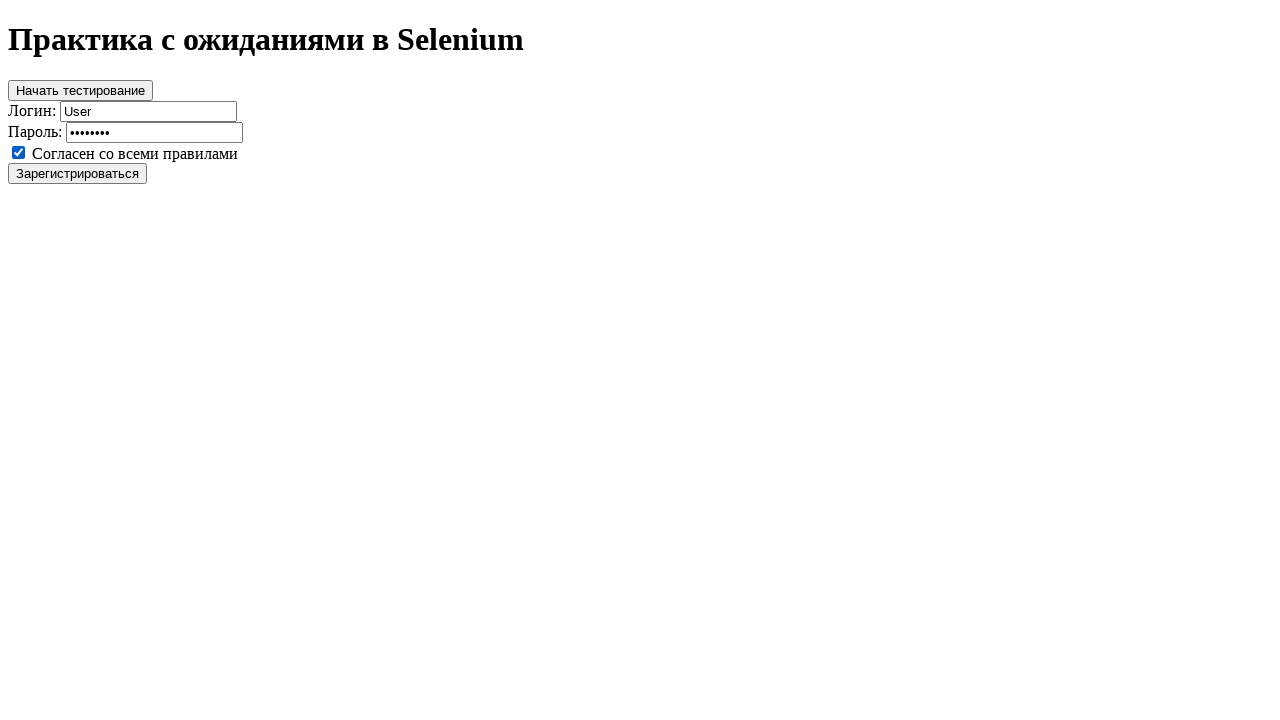

Clicked register button at (78, 173) on button#register
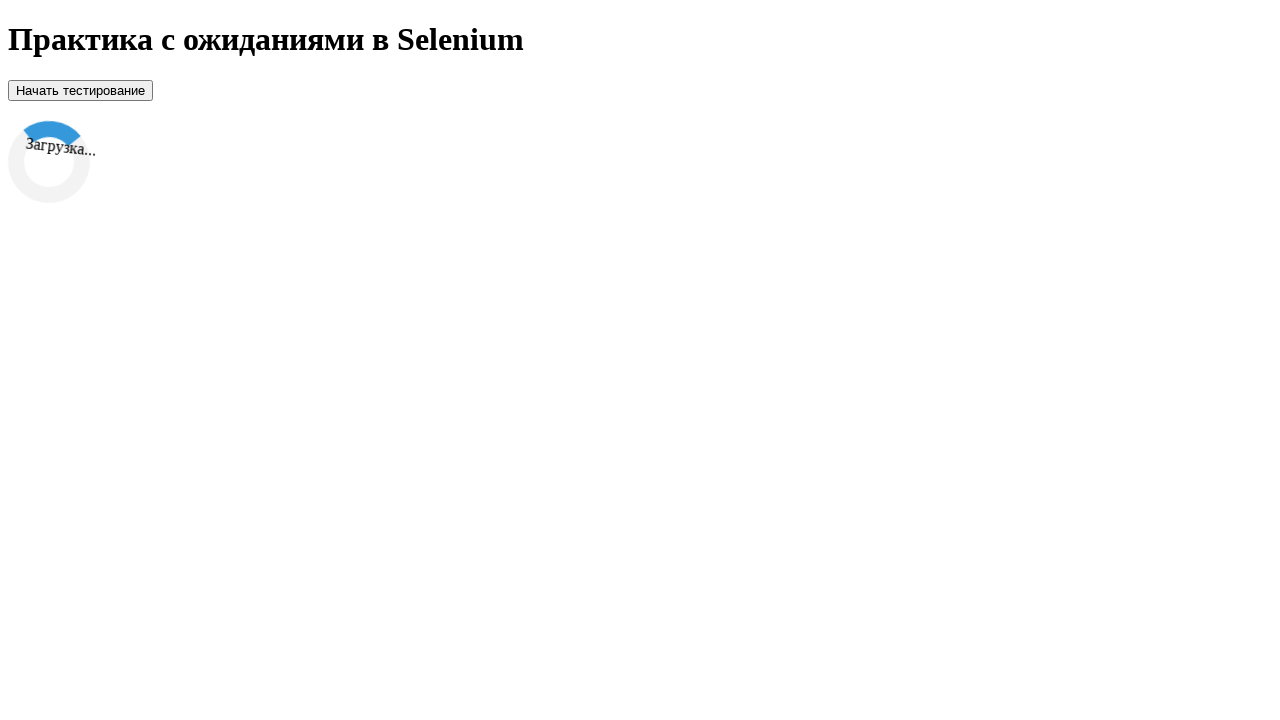

Loader appeared
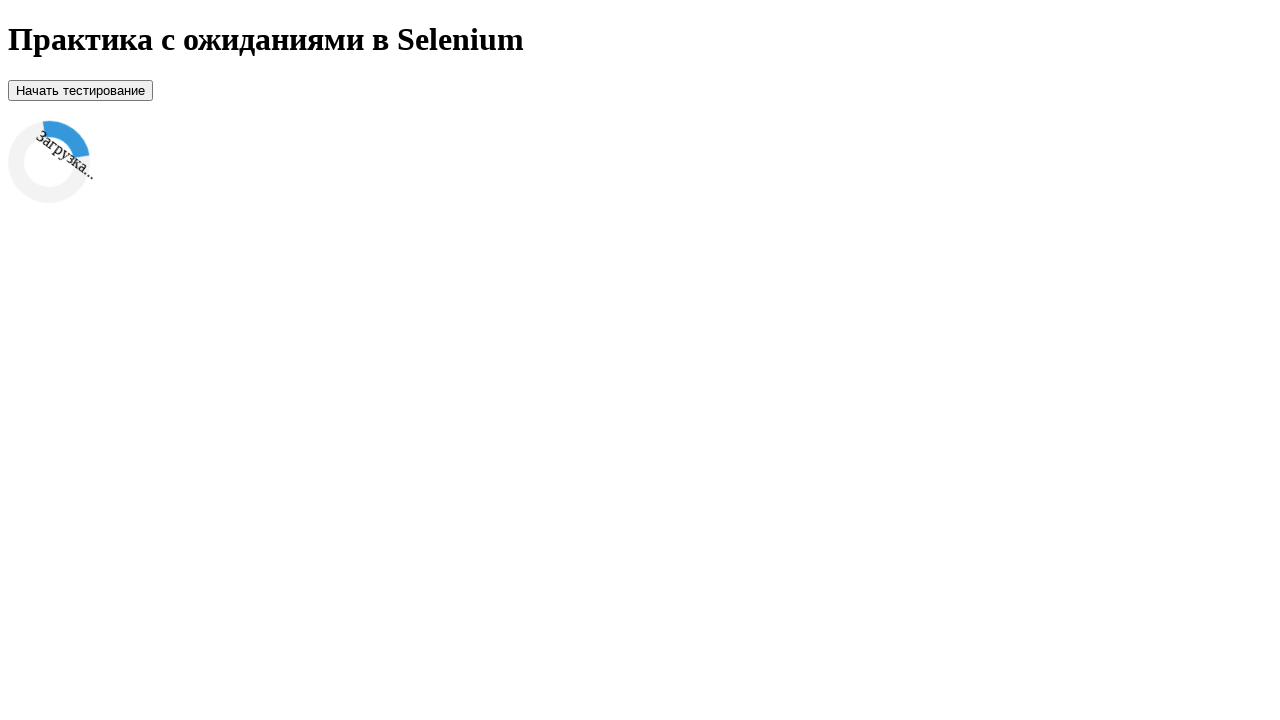

Success message appeared, registration completed
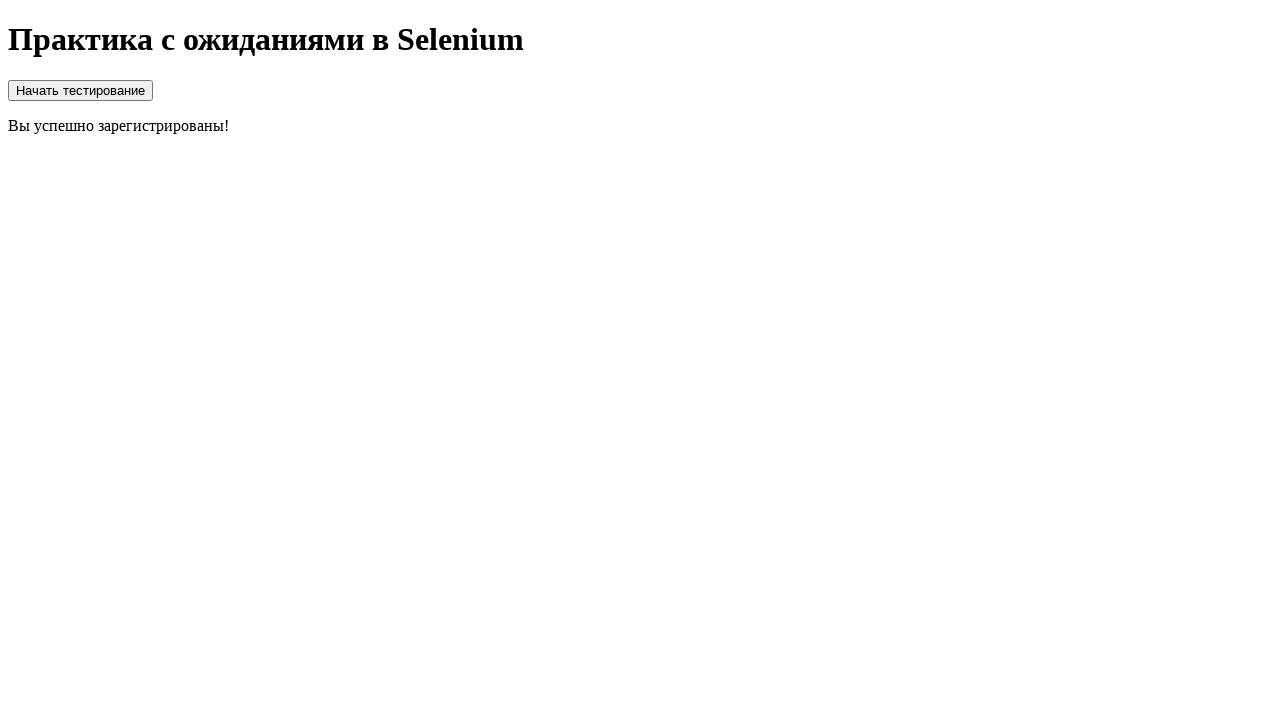

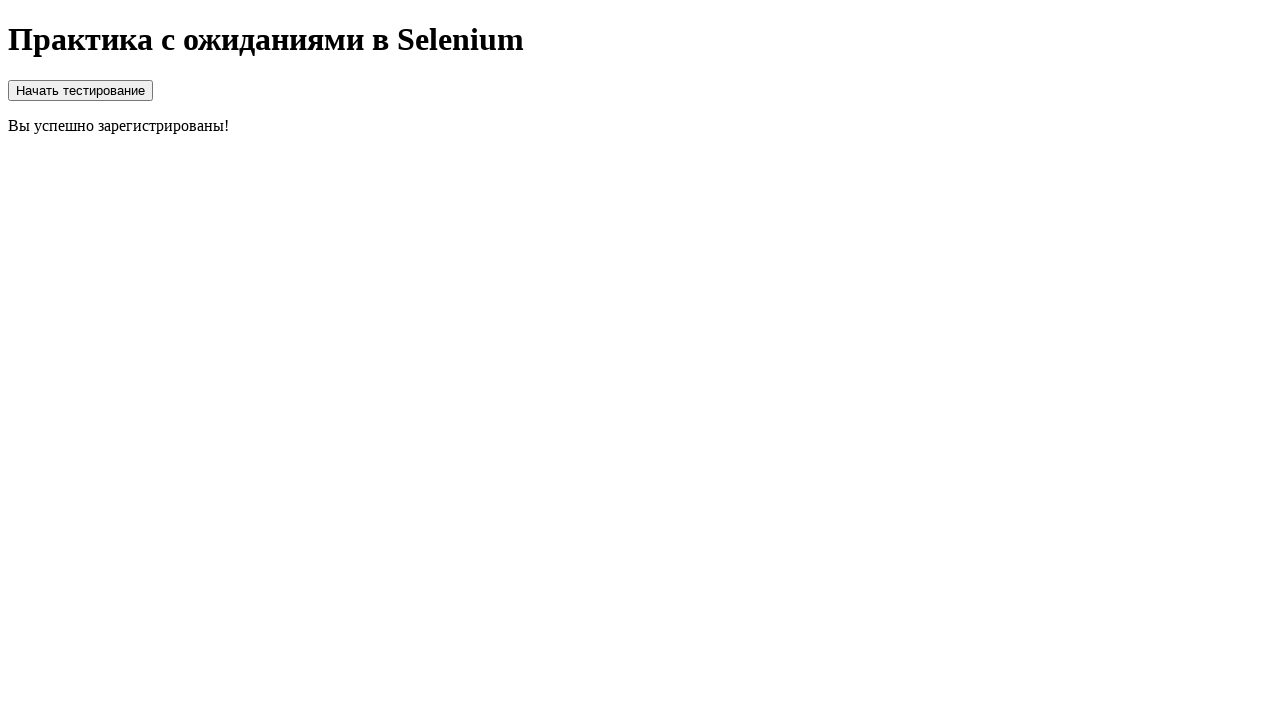